Tests checkbox interaction by checking if the first checkbox is selected, and if not, clicking it to select it.

Starting URL: https://the-internet.herokuapp.com/checkboxes

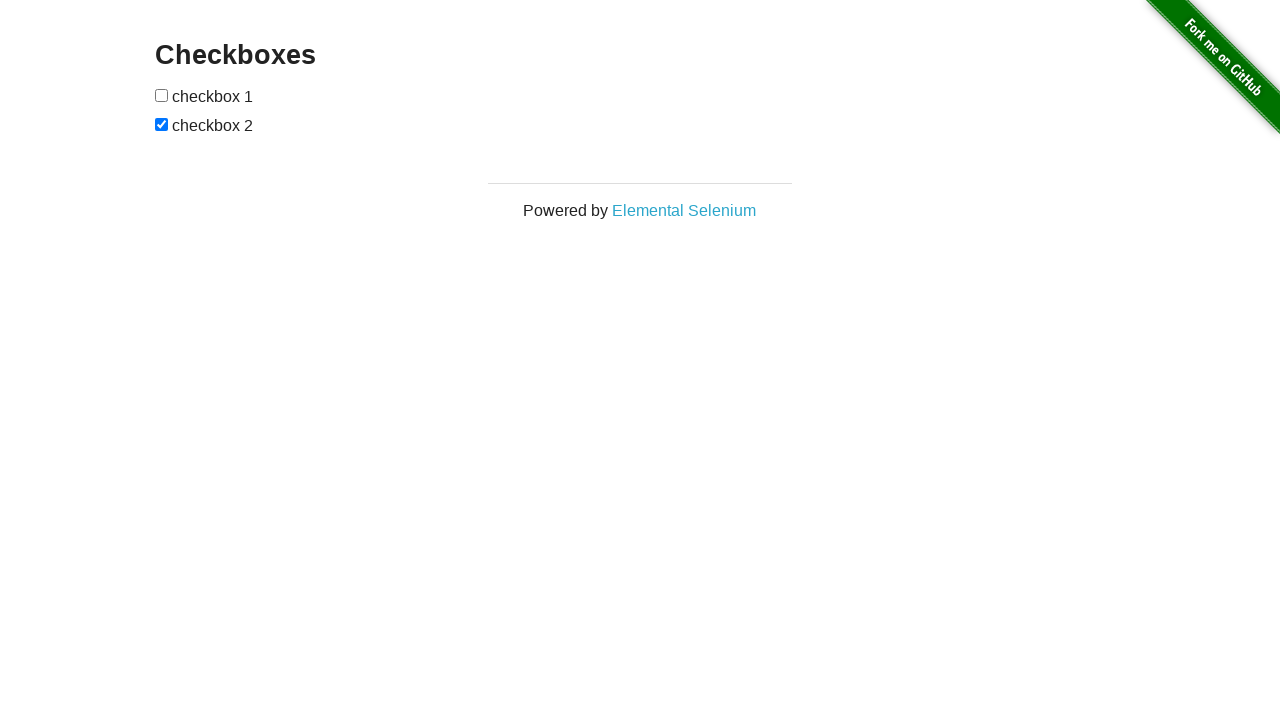

Located the first checkbox element
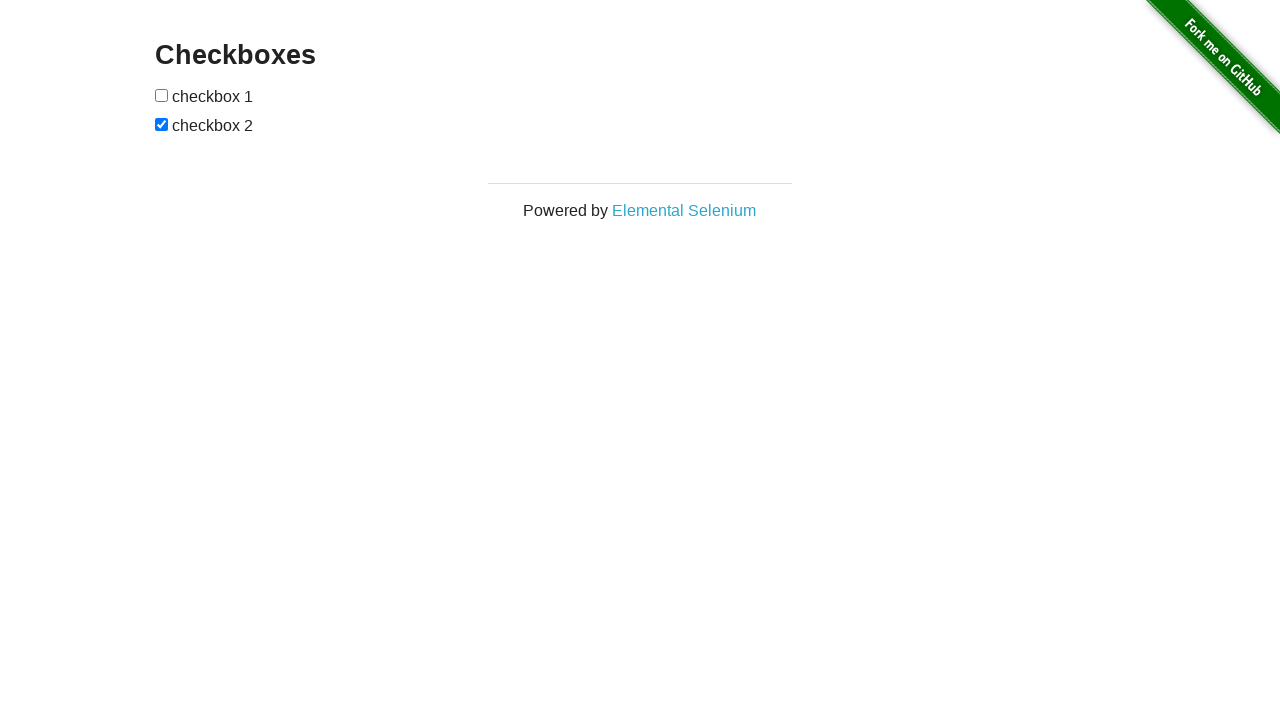

Checked checkbox state - it is not selected
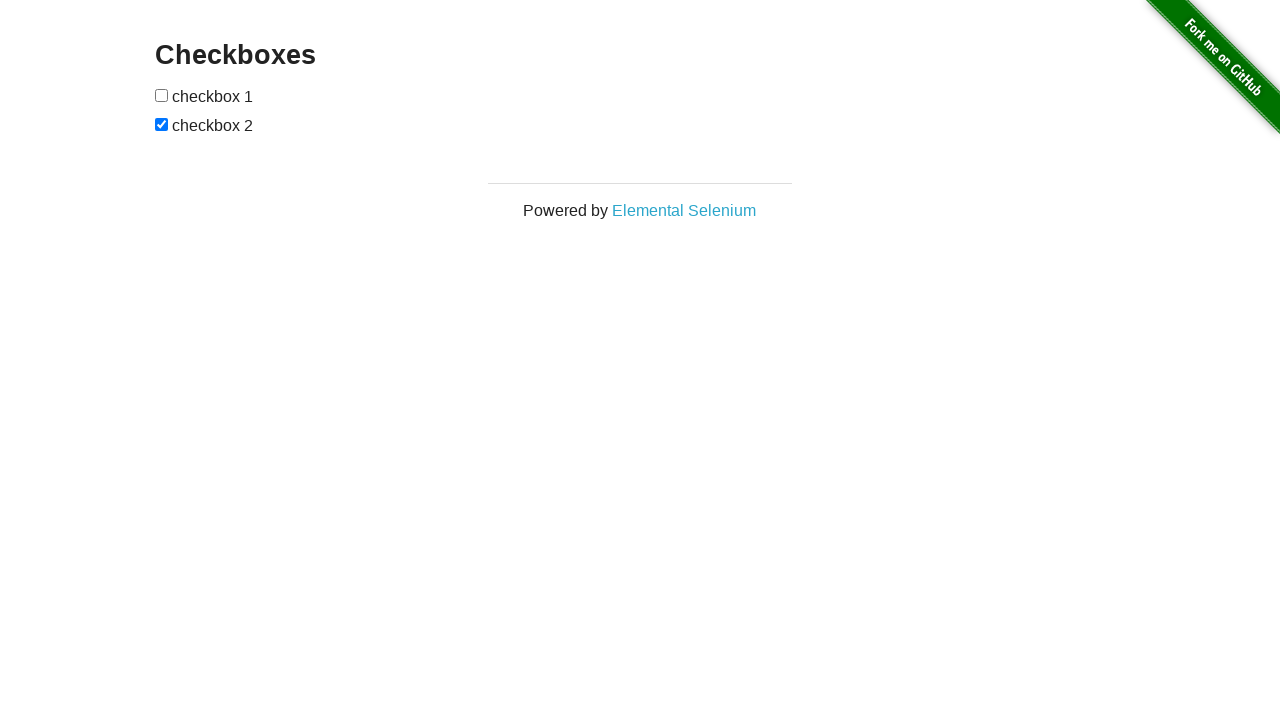

Clicked the first checkbox to select it at (162, 95) on input[type='checkbox'] >> nth=0
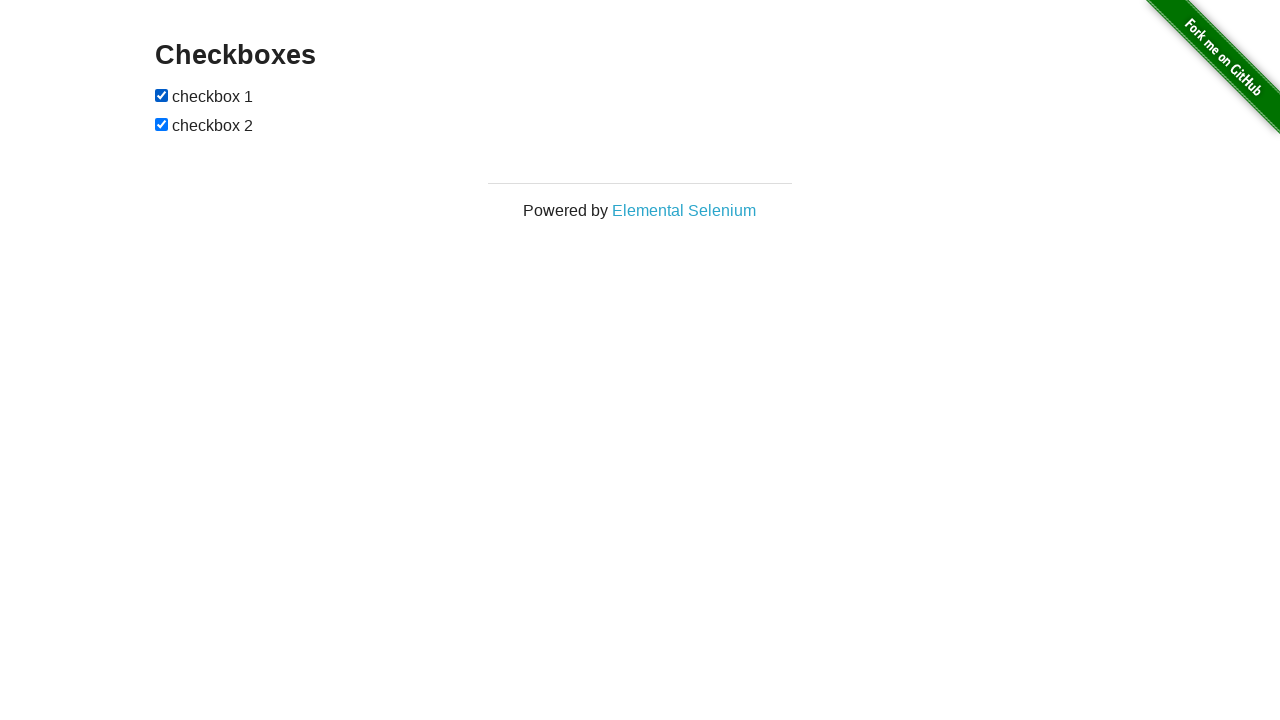

Waited 1000ms for checkbox state to stabilize
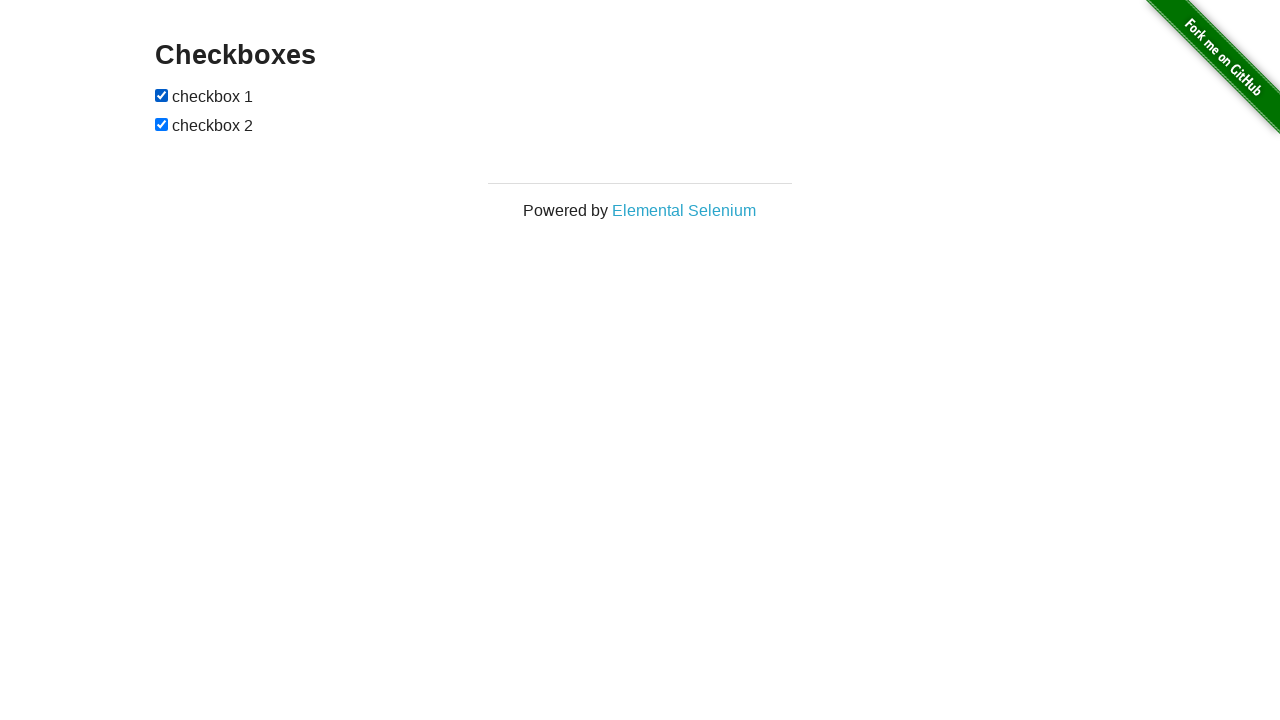

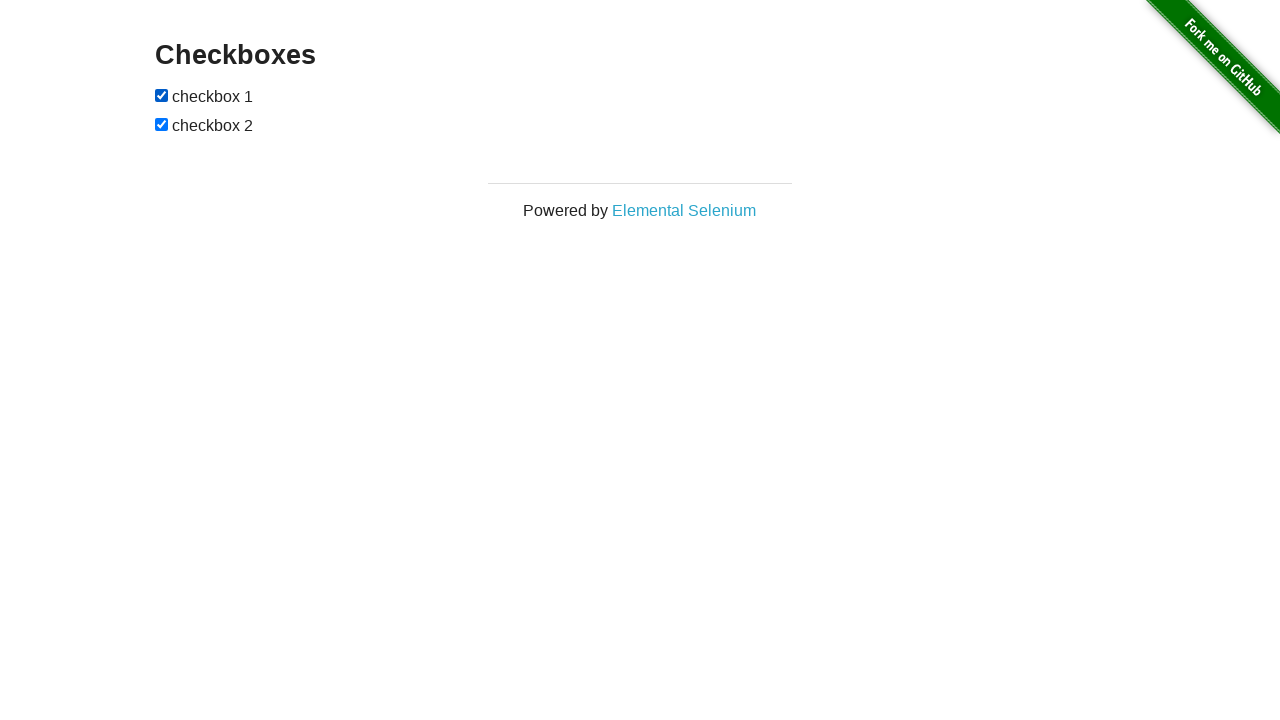